Tests page scrolling functionality by navigating to a scroll demo page, scrolling to the bottom of the page using JavaScript, and filling in a form with name and date of birth fields.

Starting URL: https://formy-project.herokuapp.com/

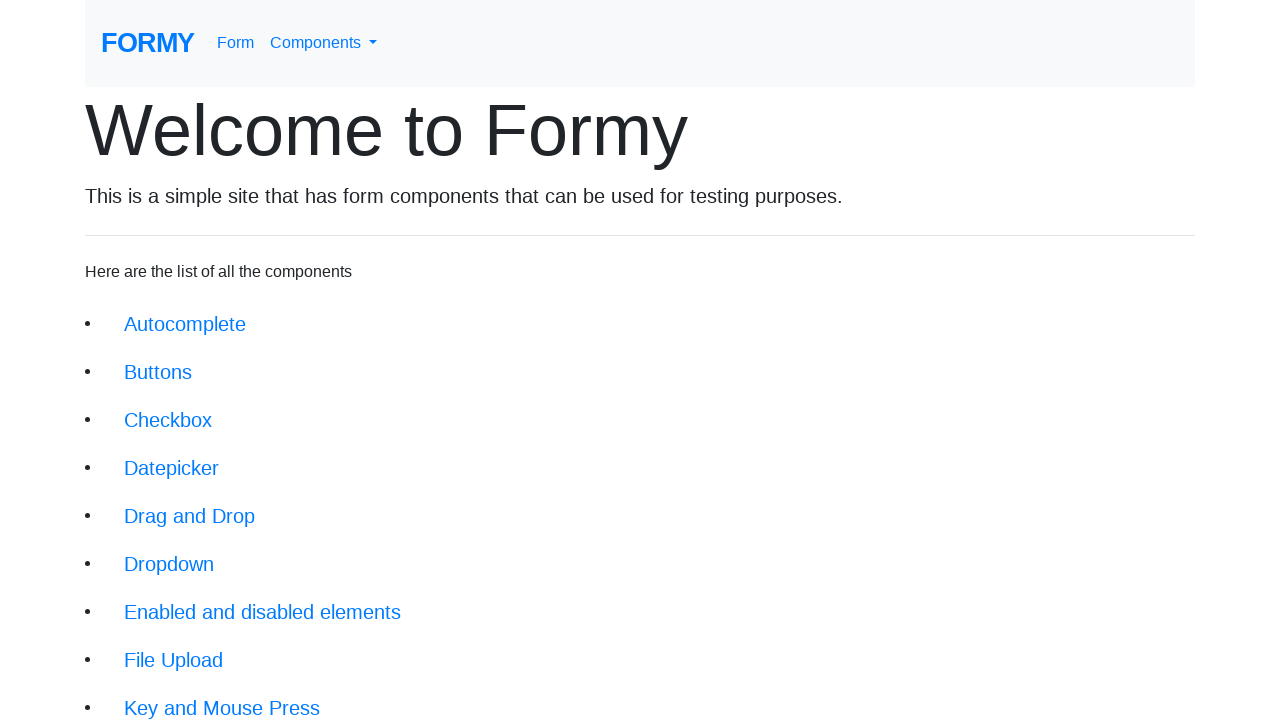

Clicked on the scroll demo link (11th list item) at (174, 552) on xpath=//li[11]/a
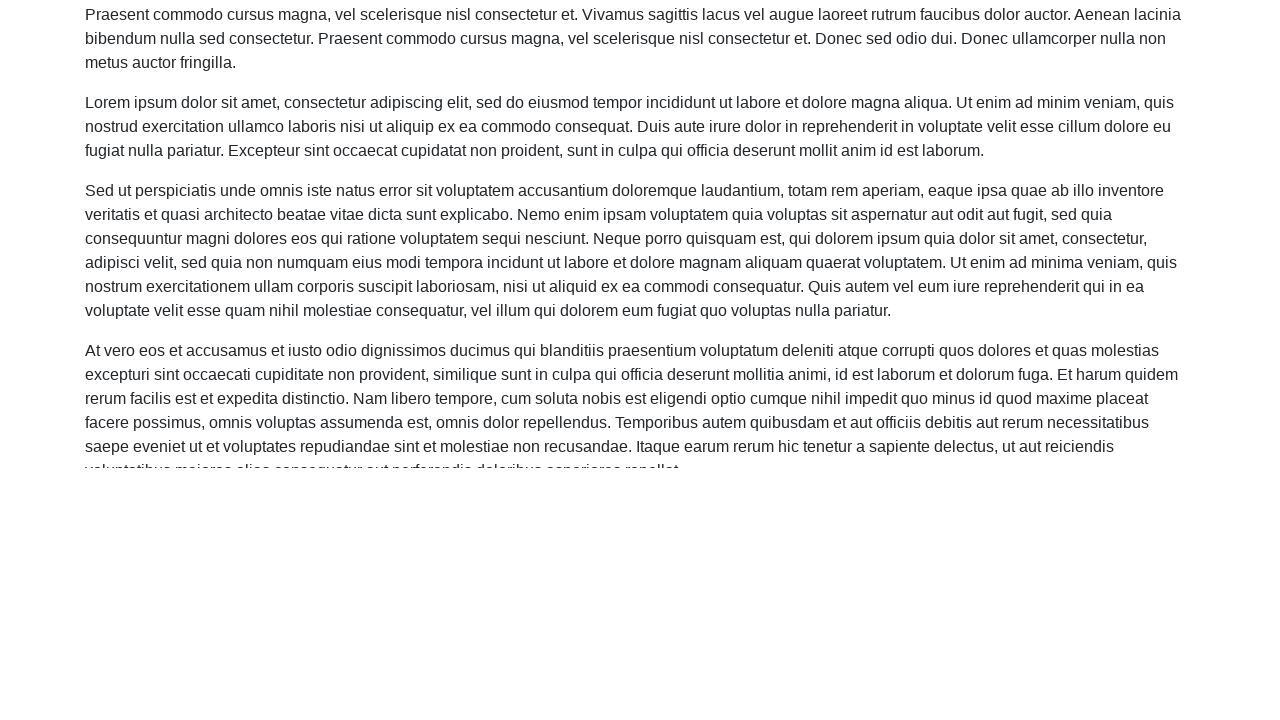

Page header loaded
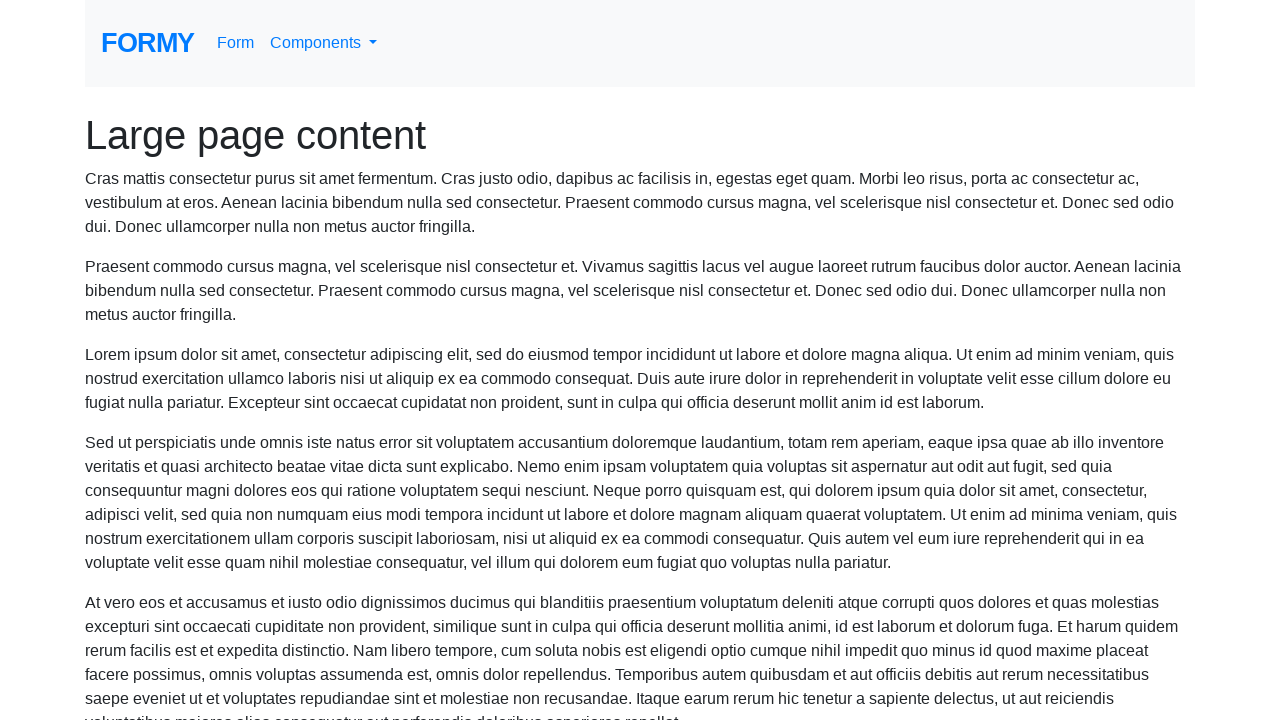

Scrolled to the bottom of the page
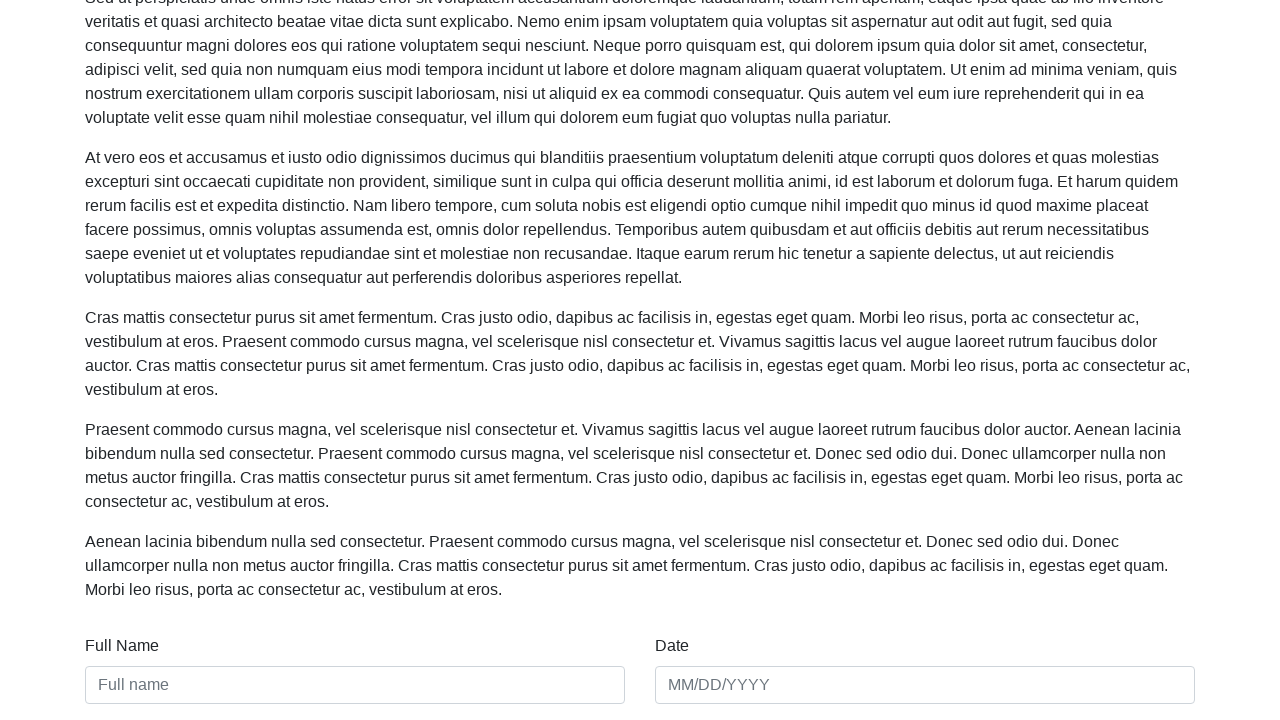

Filled in the name field with 'Marcus' on #name
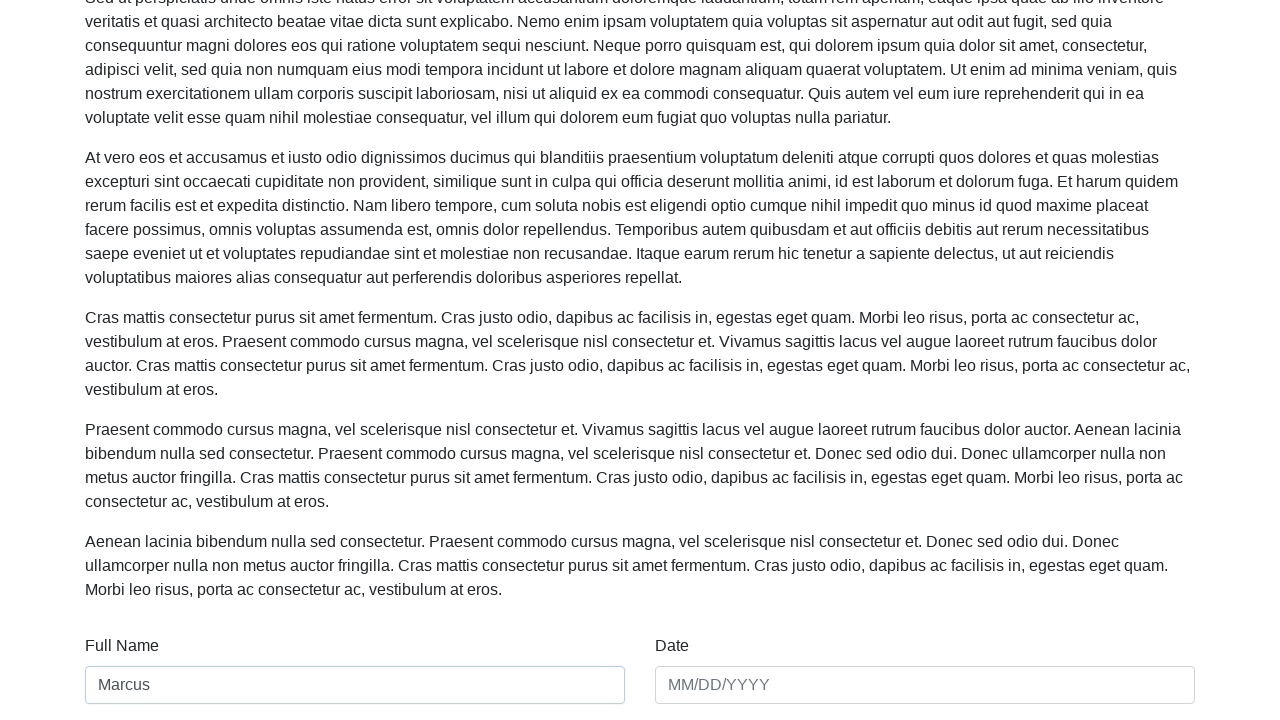

Filled in the date of birth field with '15/03/1995' on #date
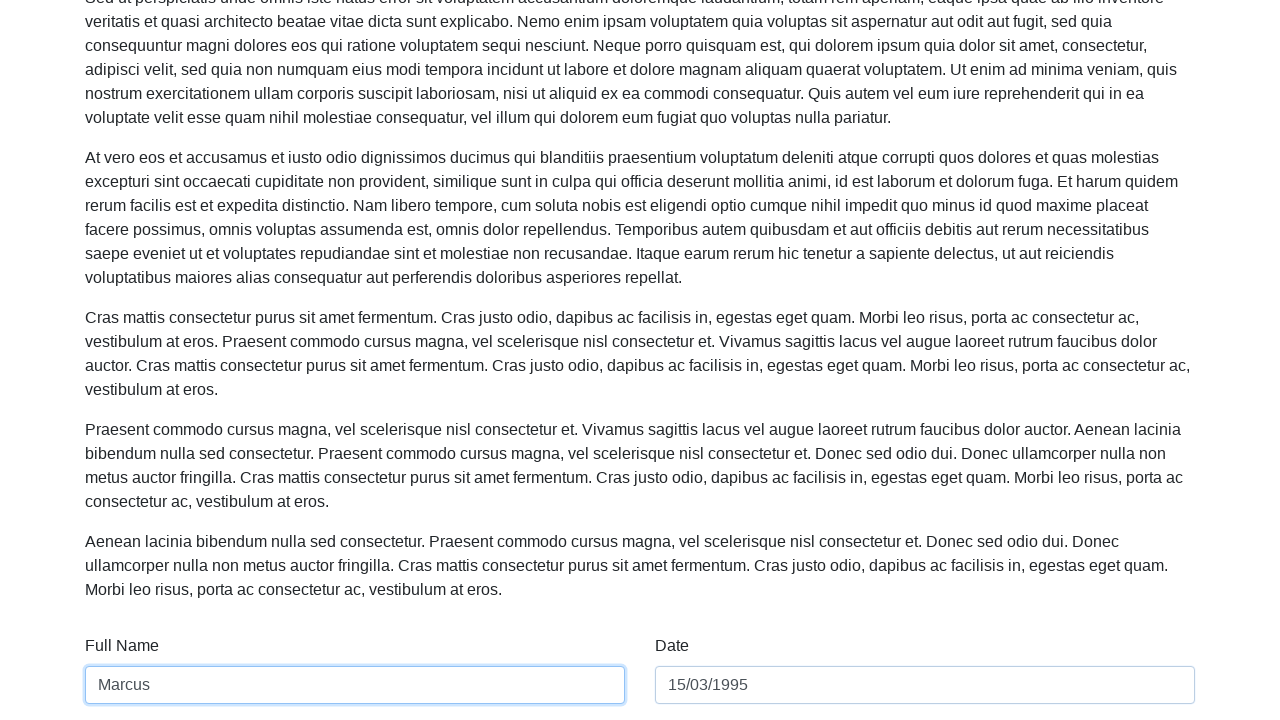

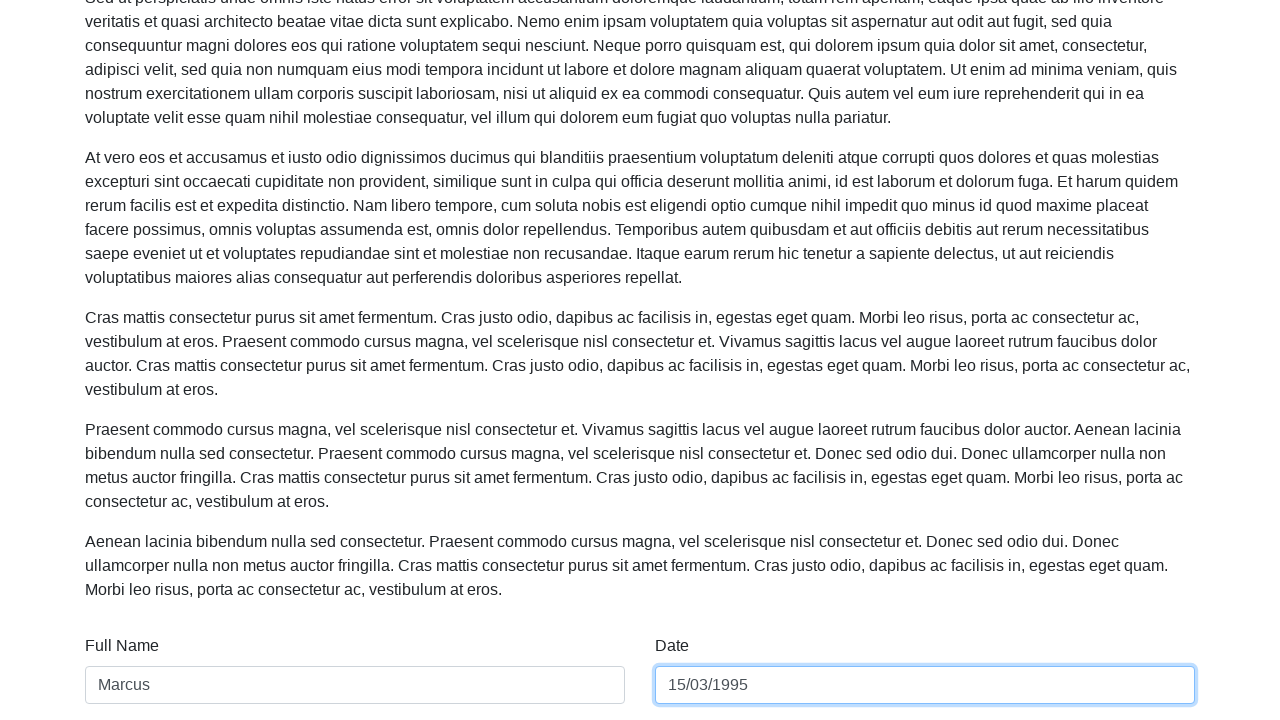